Tests basic navigation by clicking on the about link from the home page and verifying page navigation

Starting URL: https://v1.training-support.net

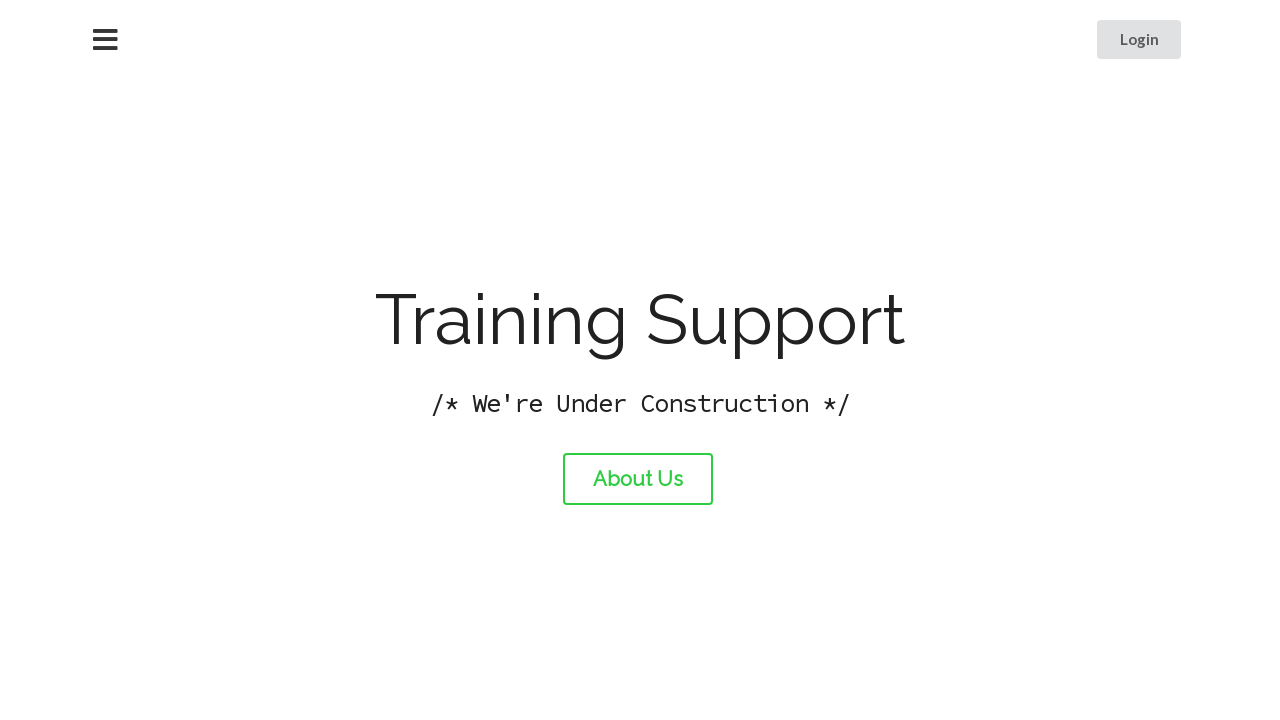

Clicked on the about link at (638, 479) on #about-link
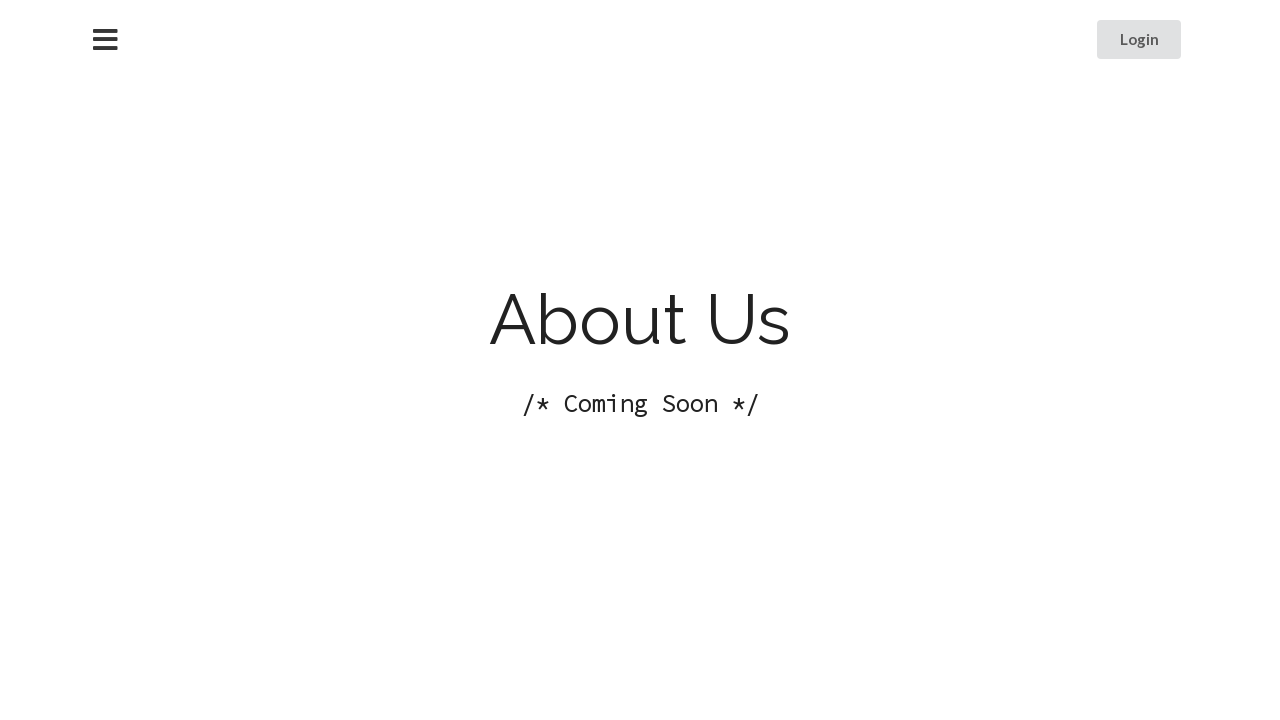

Page navigation completed and load state reached
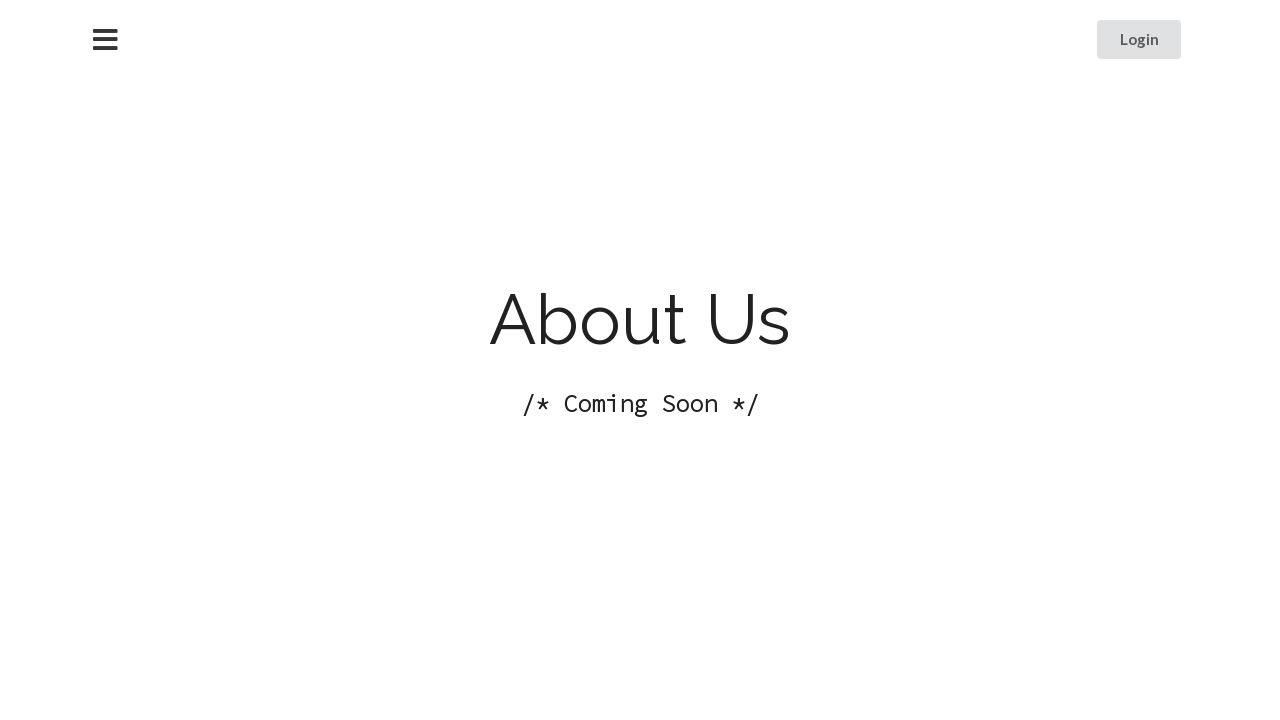

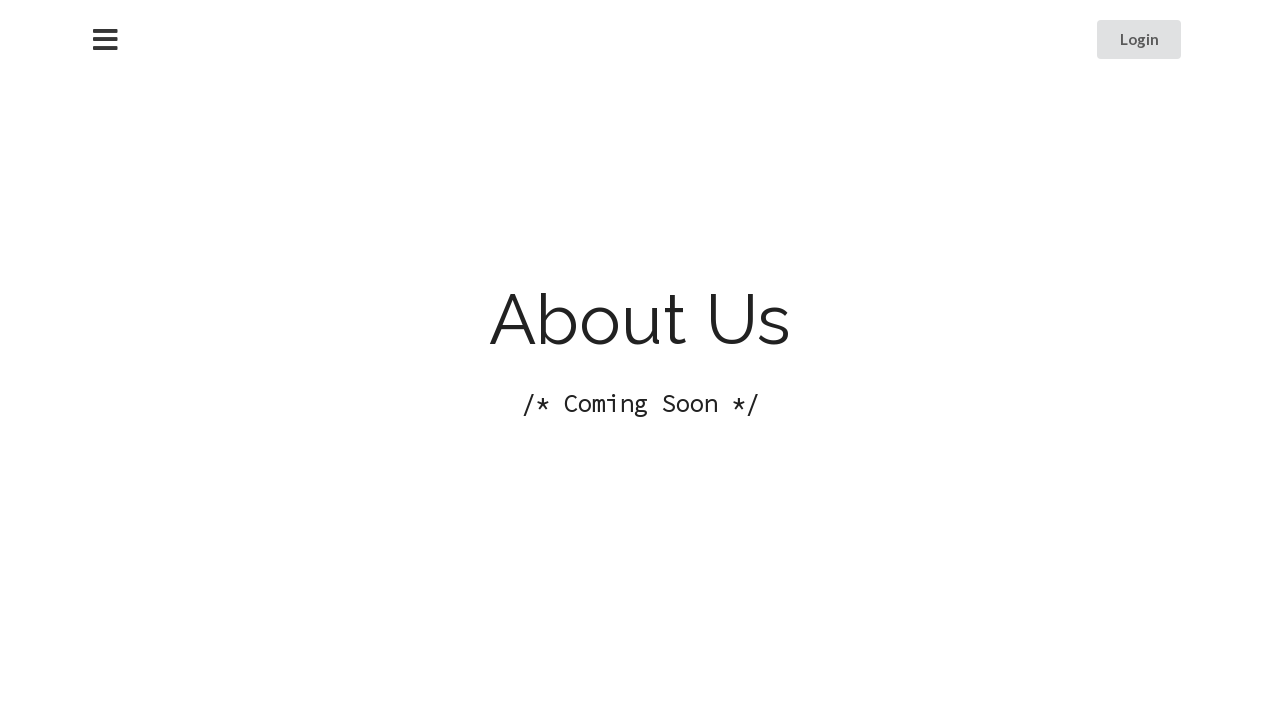